Tests a demo registration form by filling in an email field, clicking a submit/enter button, and then filling in a first name field on the subsequent page.

Starting URL: http://demo.automationtesting.in/Index.html

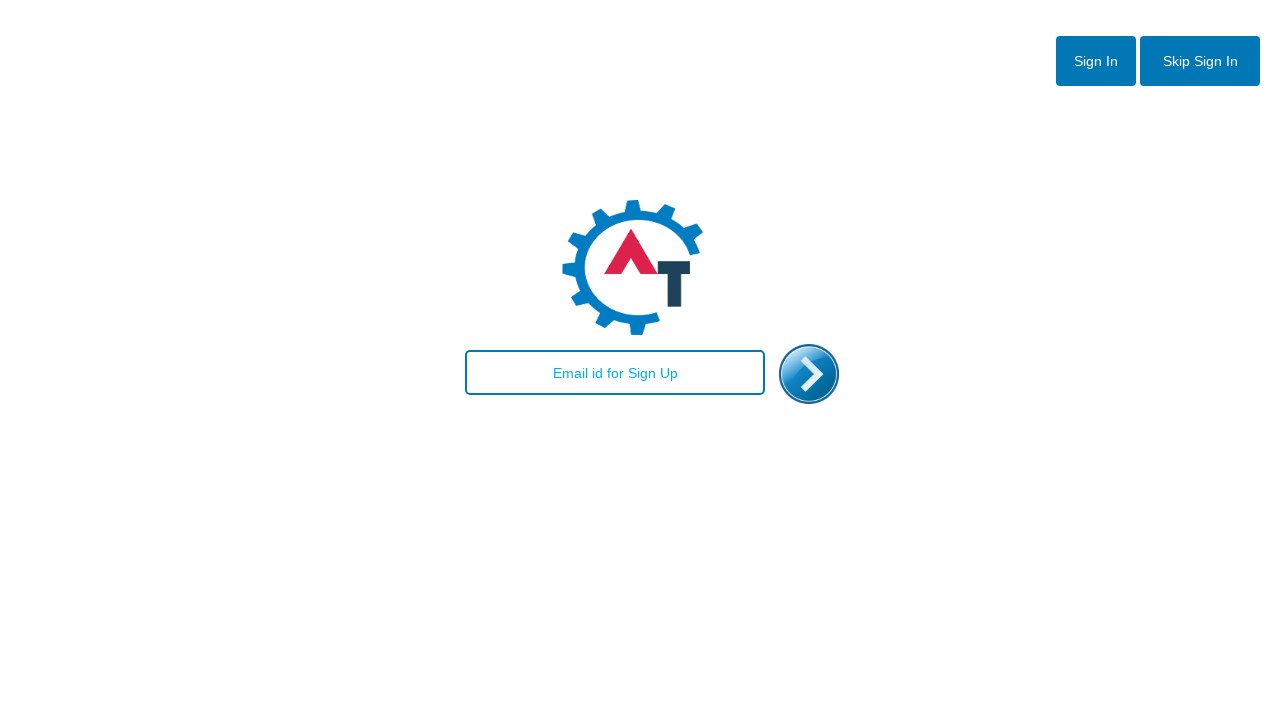

Waited for email field to be present
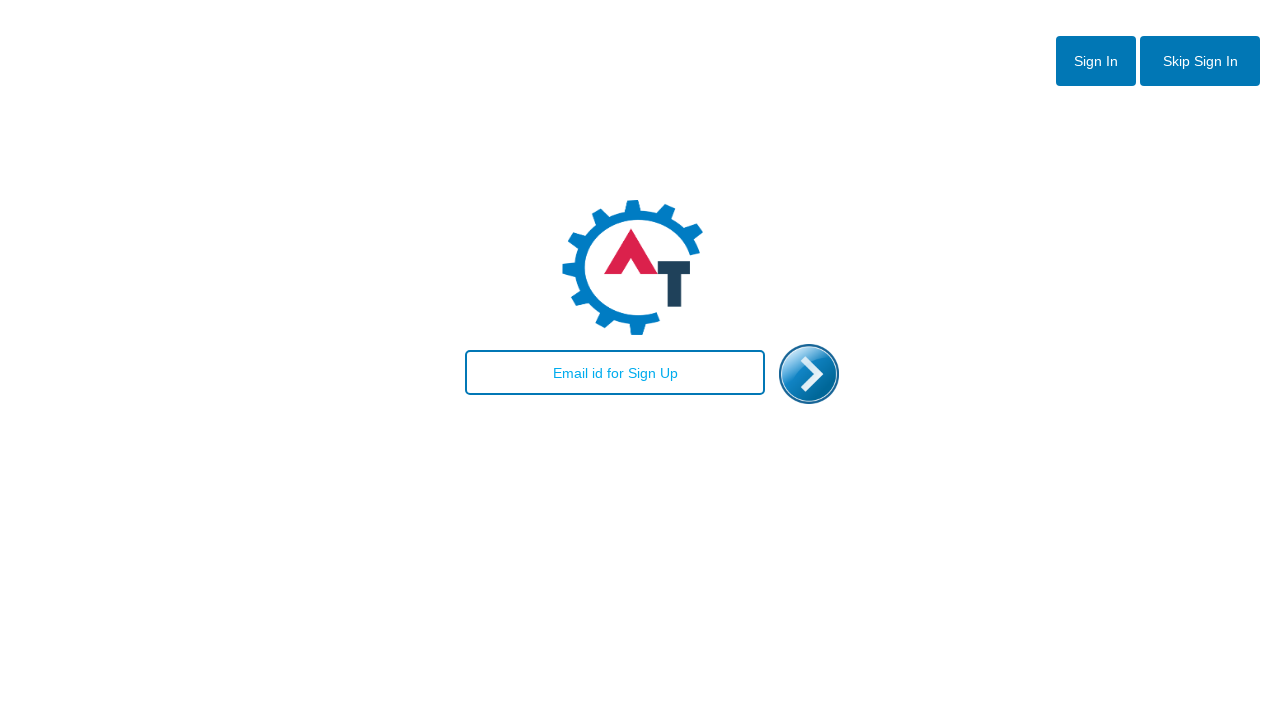

Filled email field with 'pavithrabalan' on #email
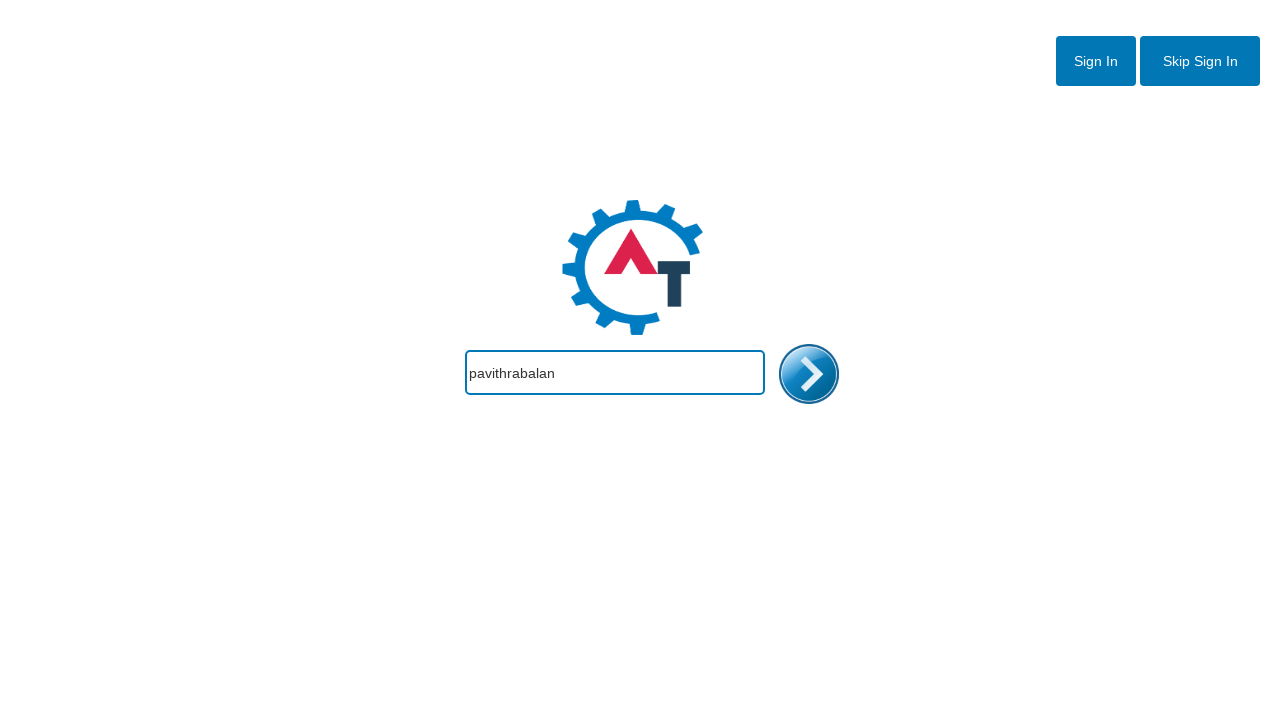

Waited for submit button to be visible
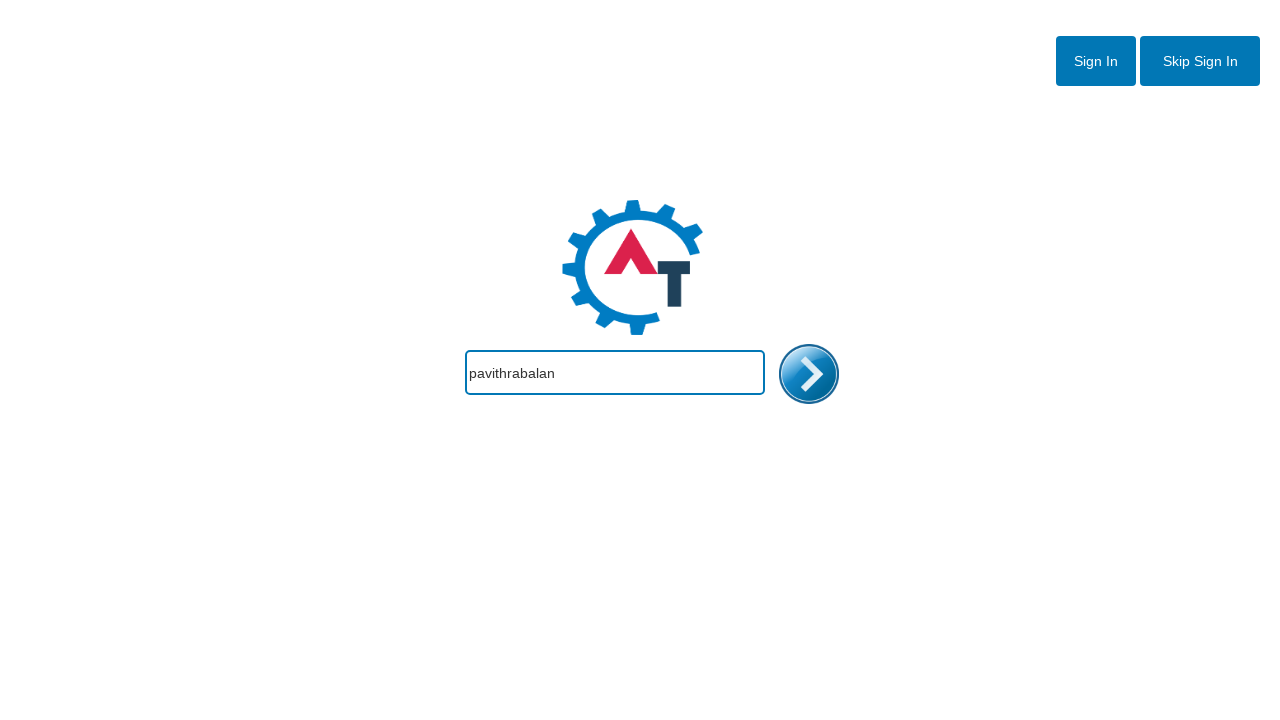

Clicked submit button to proceed to next page at (809, 374) on #enterimg
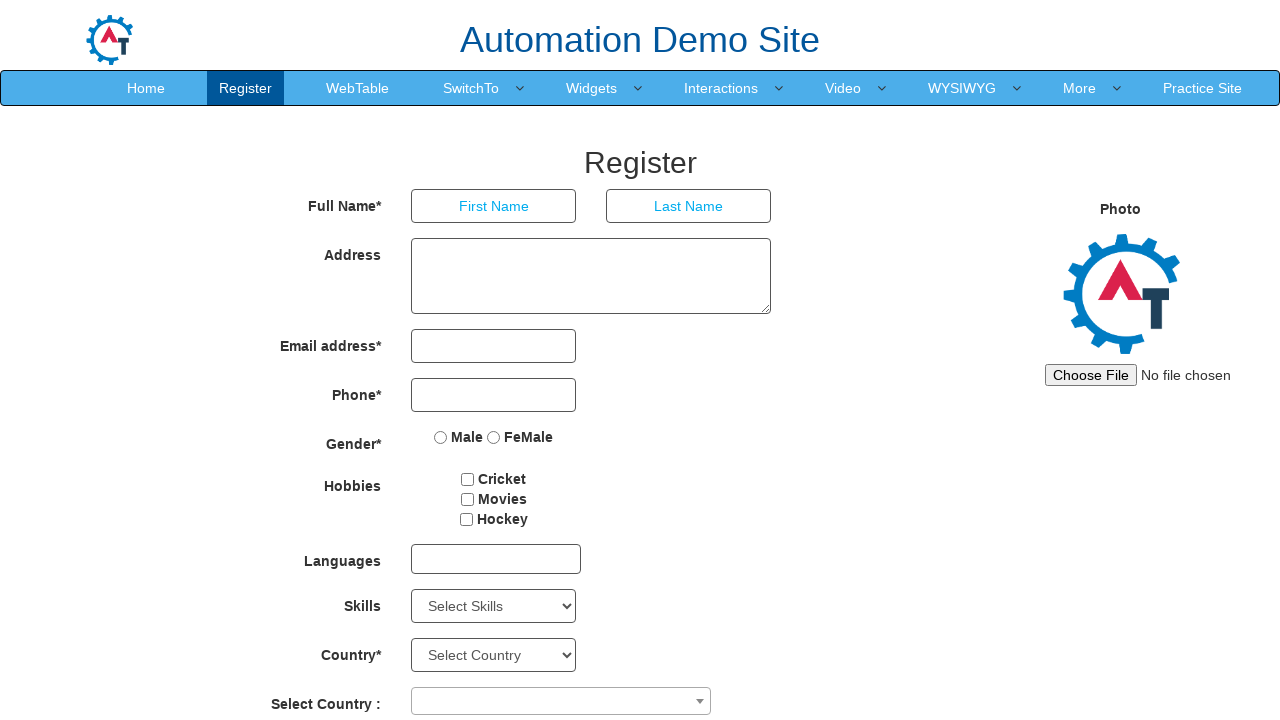

Waited for first name field on registration form
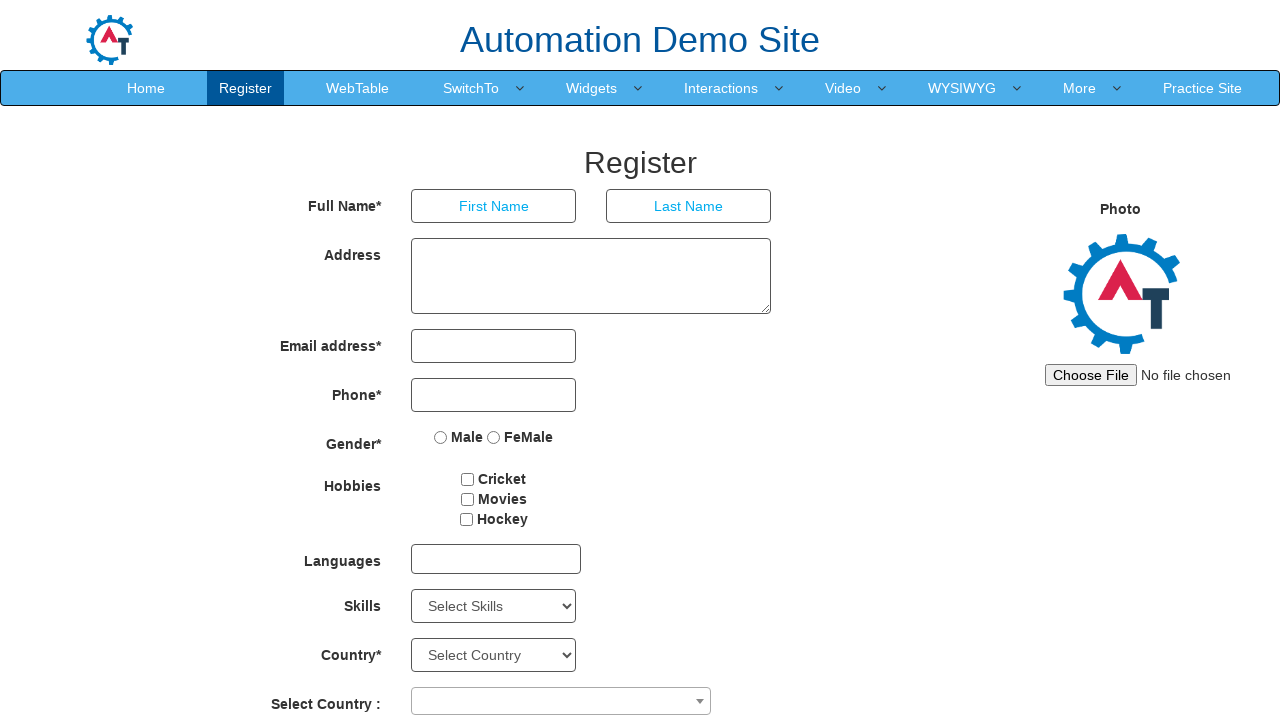

Filled first name field with 'pavithrabalan' on input[ng-model='FirstName']
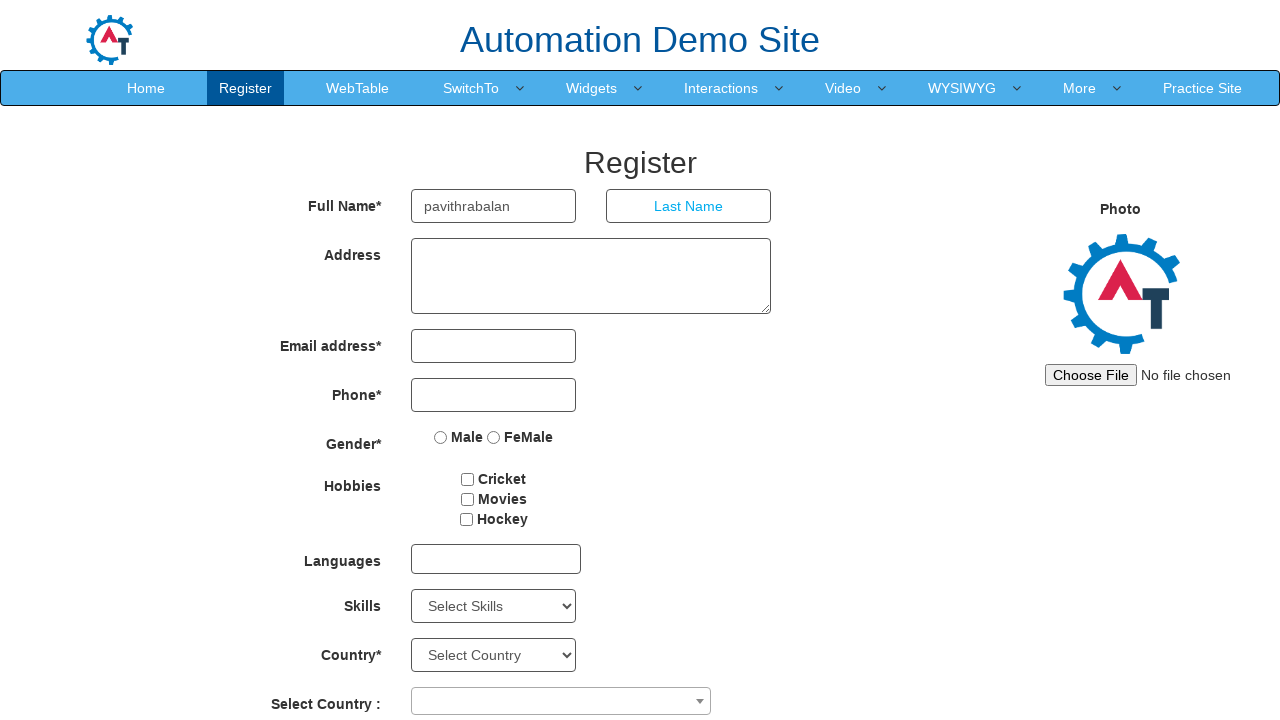

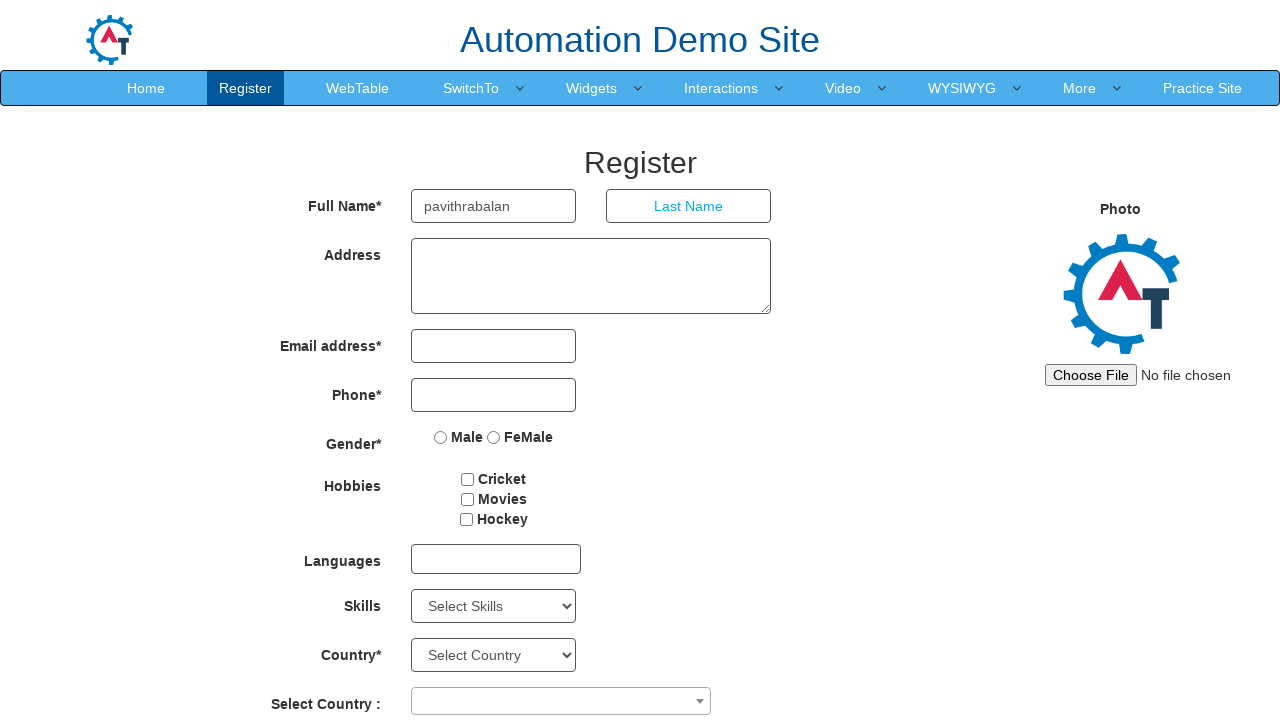